Tests dynamic properties page by waiting for a button to become visible and then clicking it

Starting URL: https://demoqa.com/dynamic-properties

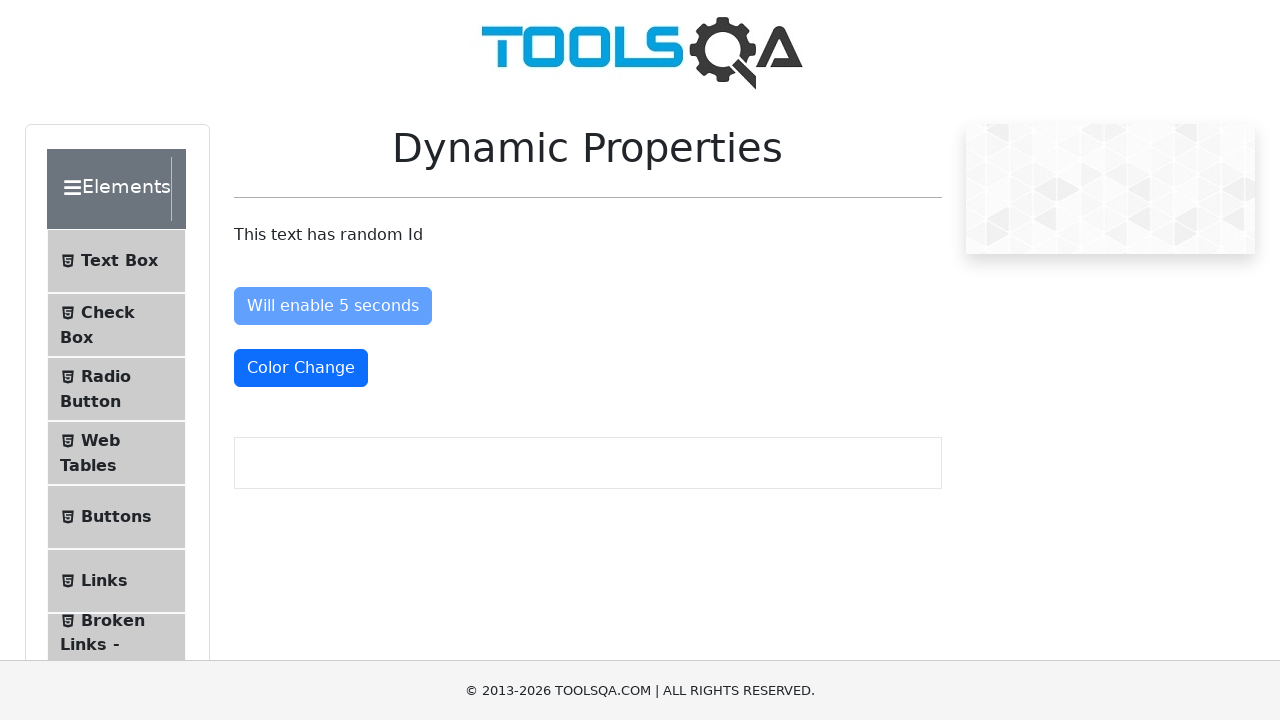

Waited for 'Visible After' button to become visible
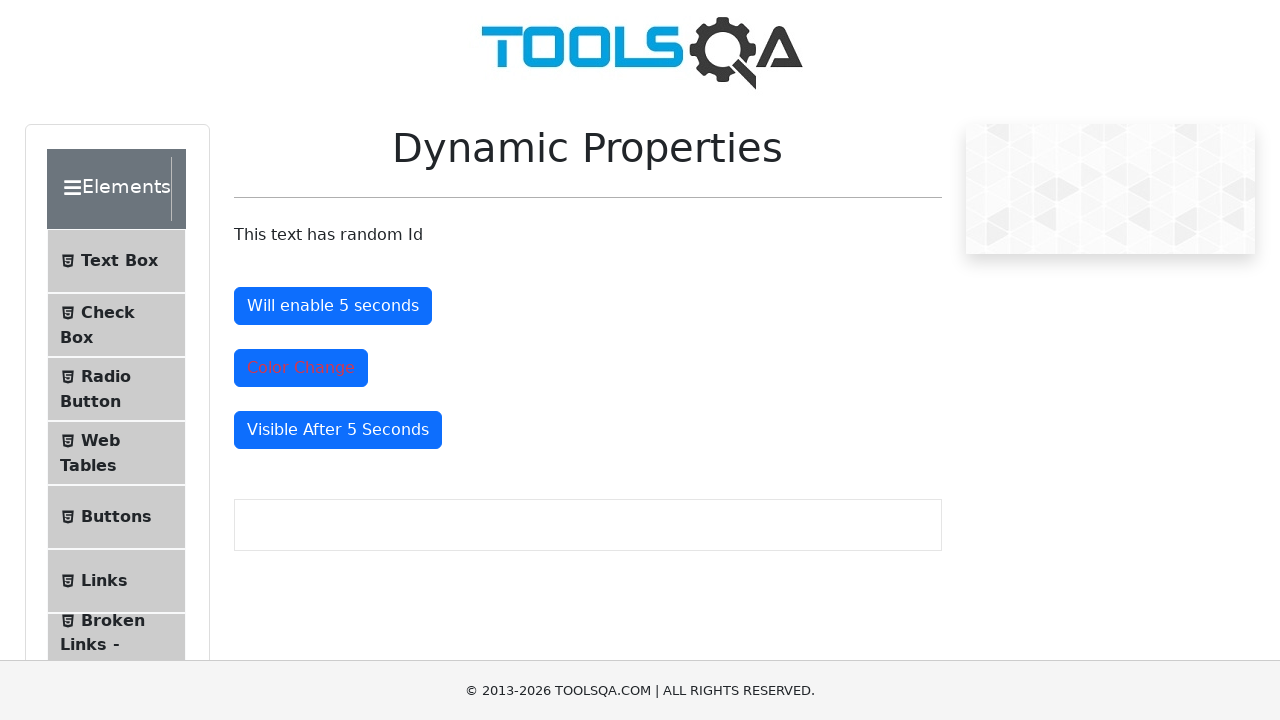

Clicked the 'Visible After' button at (338, 430) on xpath=//button[@id='visibleAfter']
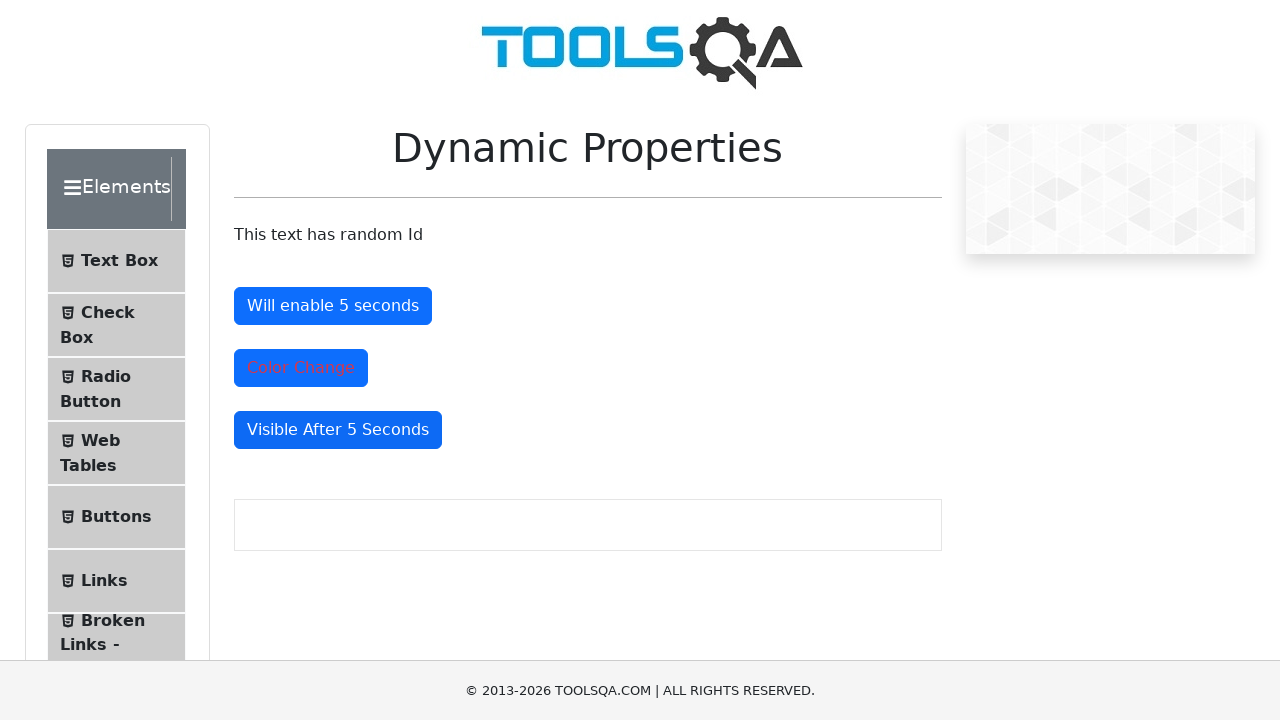

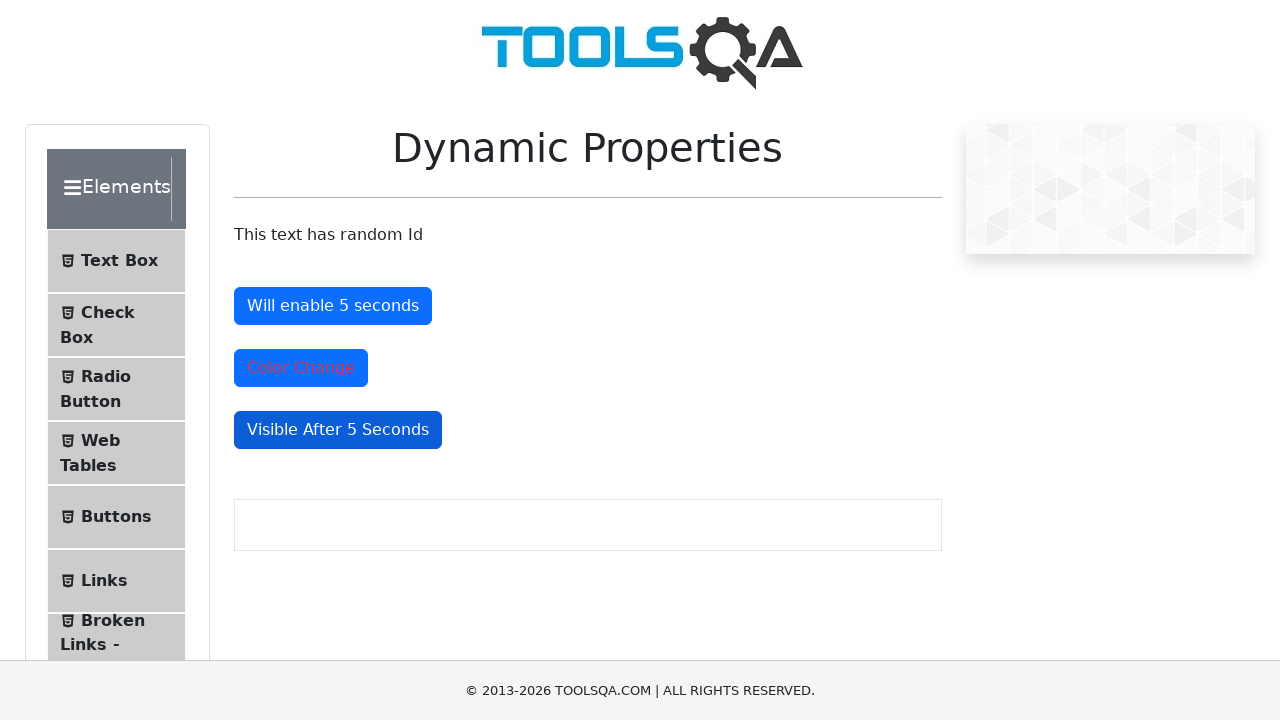